Tests dropdown menu selection by typing values directly into year, month, and day dropdown fields

Starting URL: https://testcenter.techproeducation.com/index.php?page=dropdown

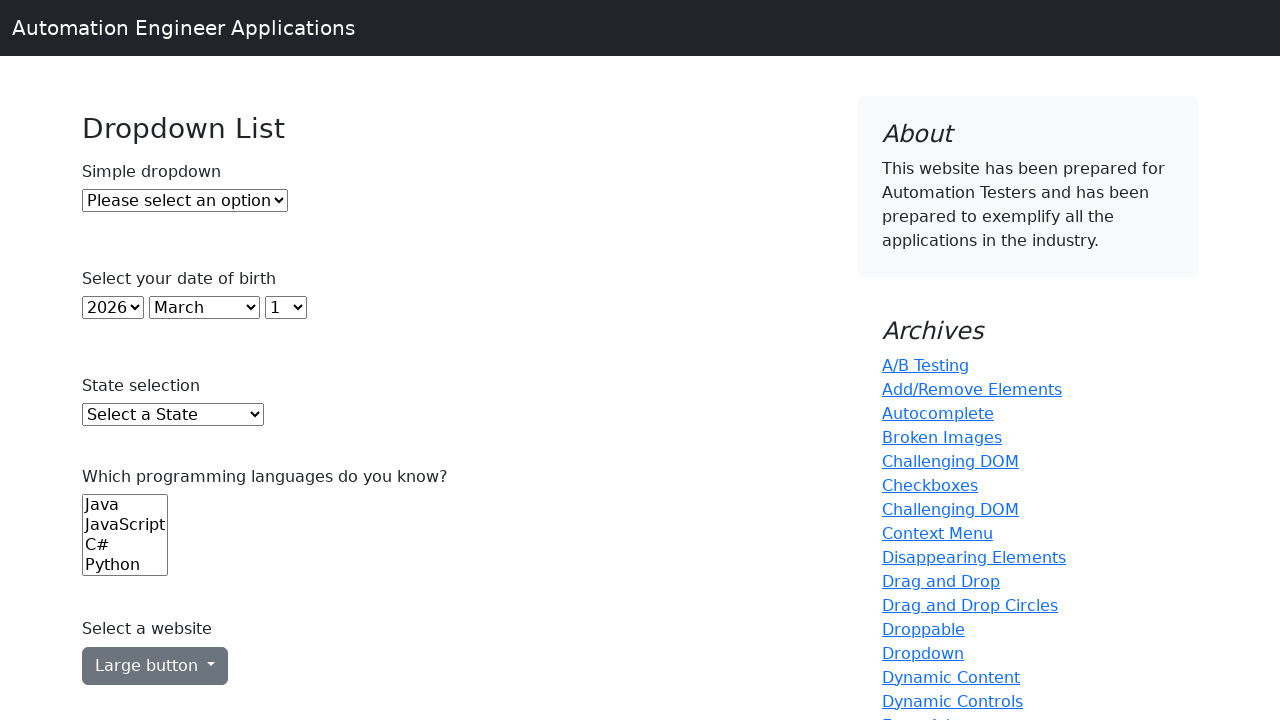

Selected year 2021 from year dropdown on #year
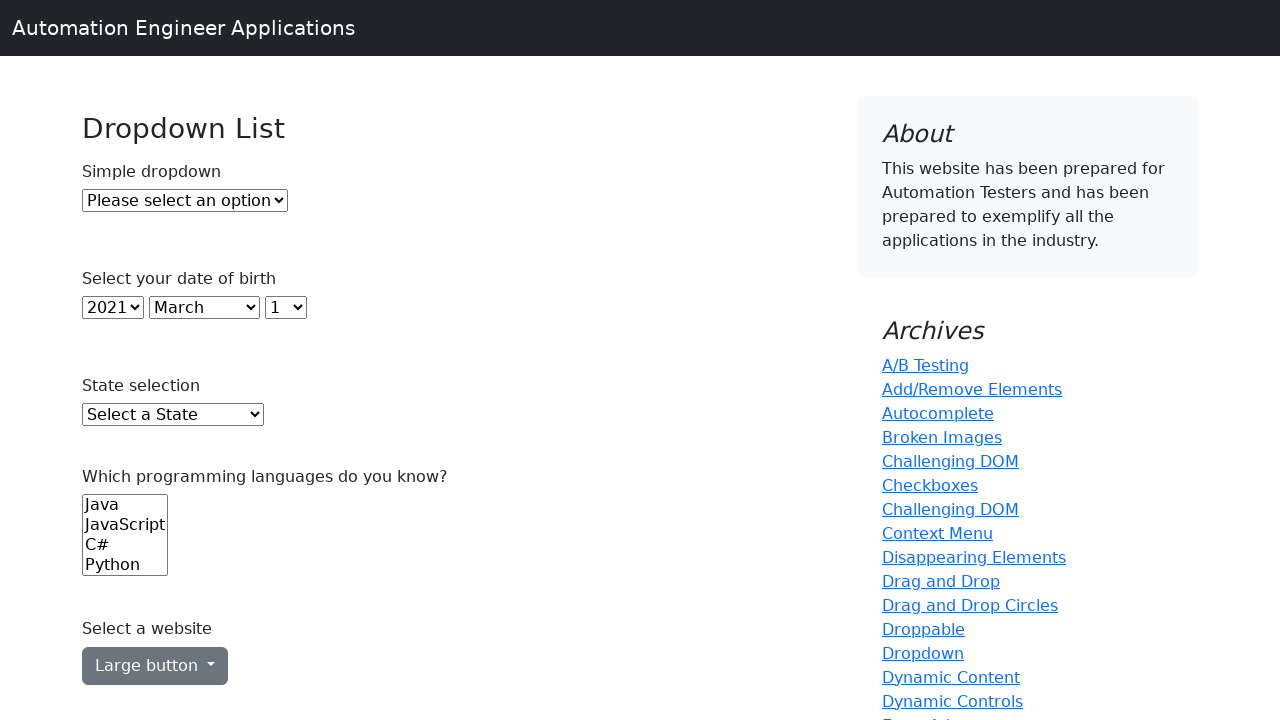

Selected May from month dropdown on #month
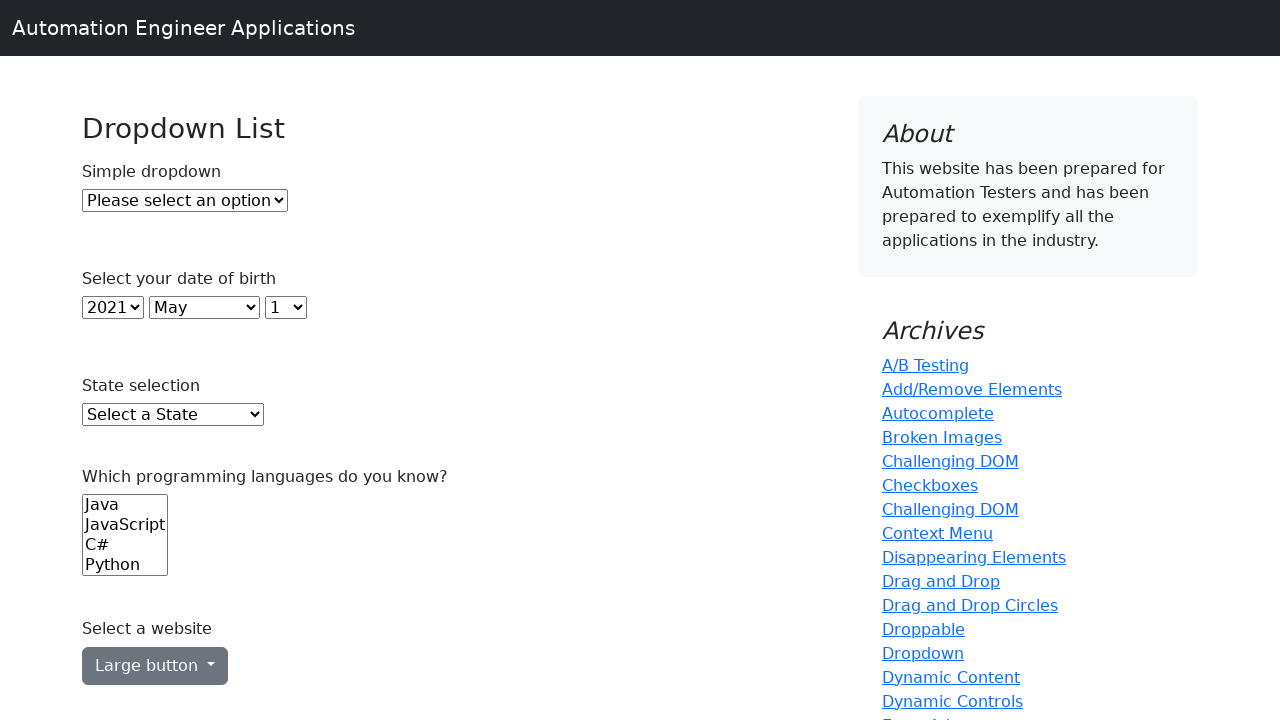

Selected day 19 from day dropdown on #day
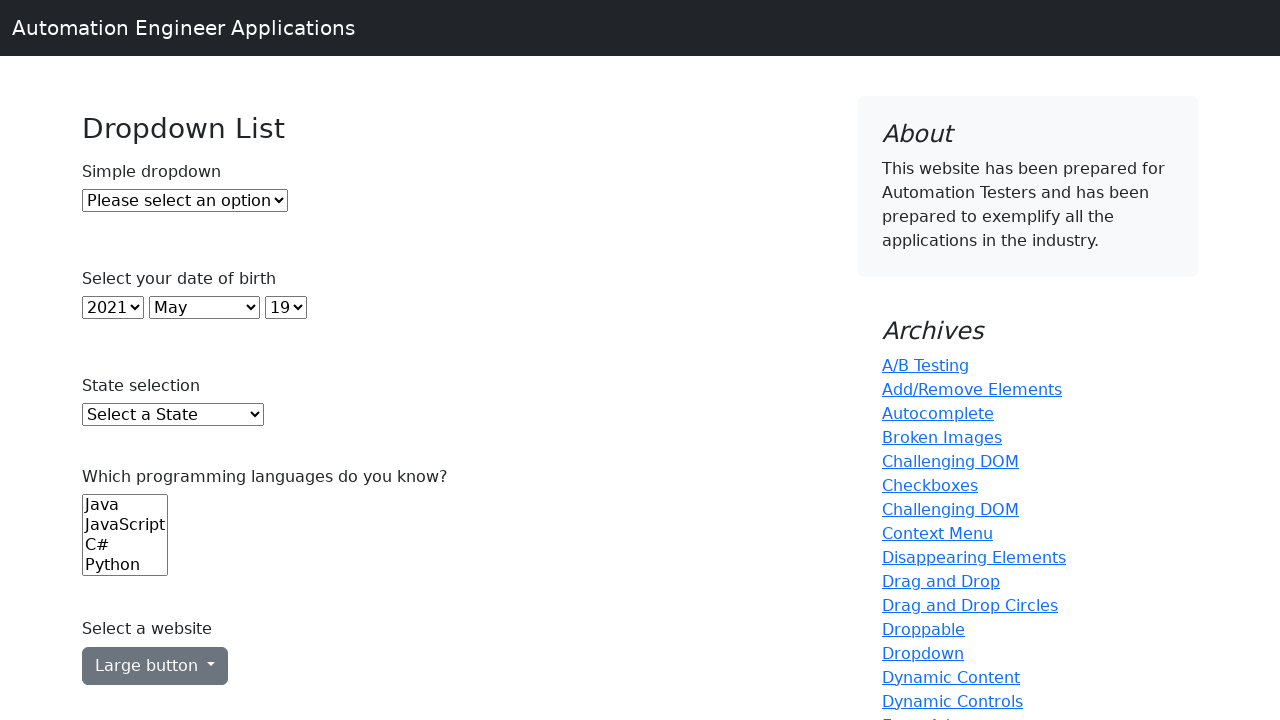

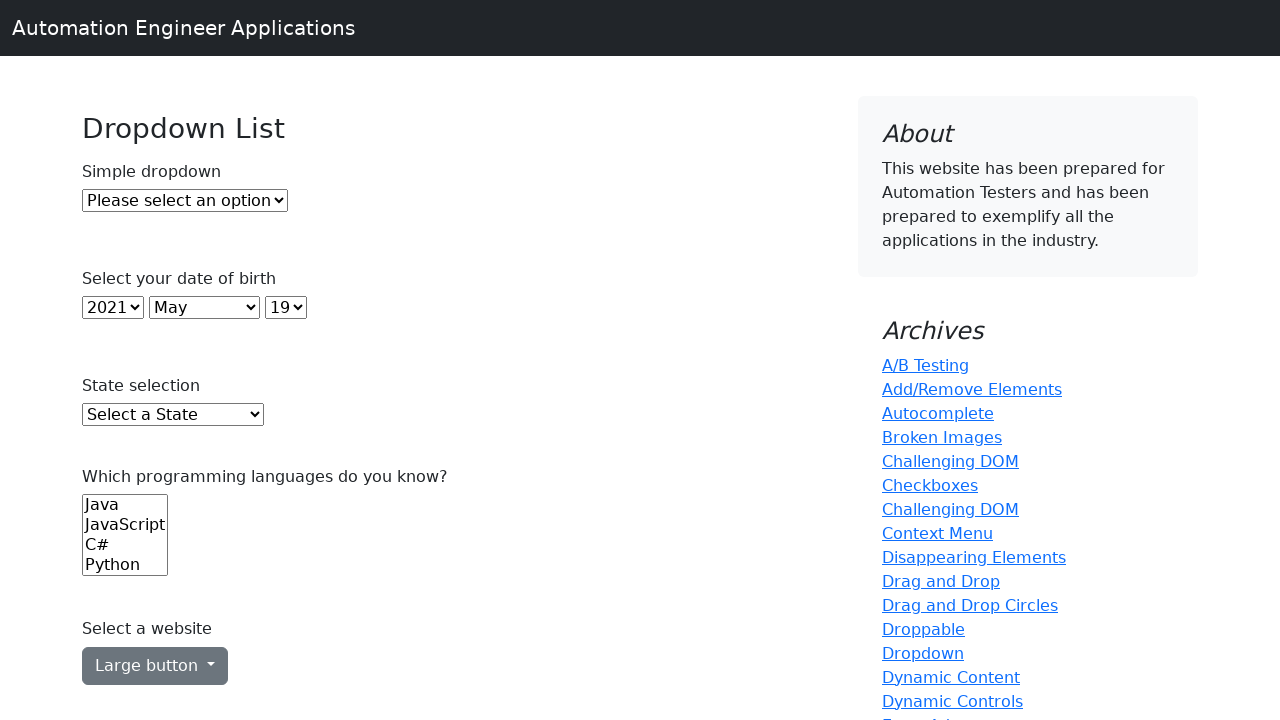